Tests that todo data persists after page reload

Starting URL: https://demo.playwright.dev/todomvc

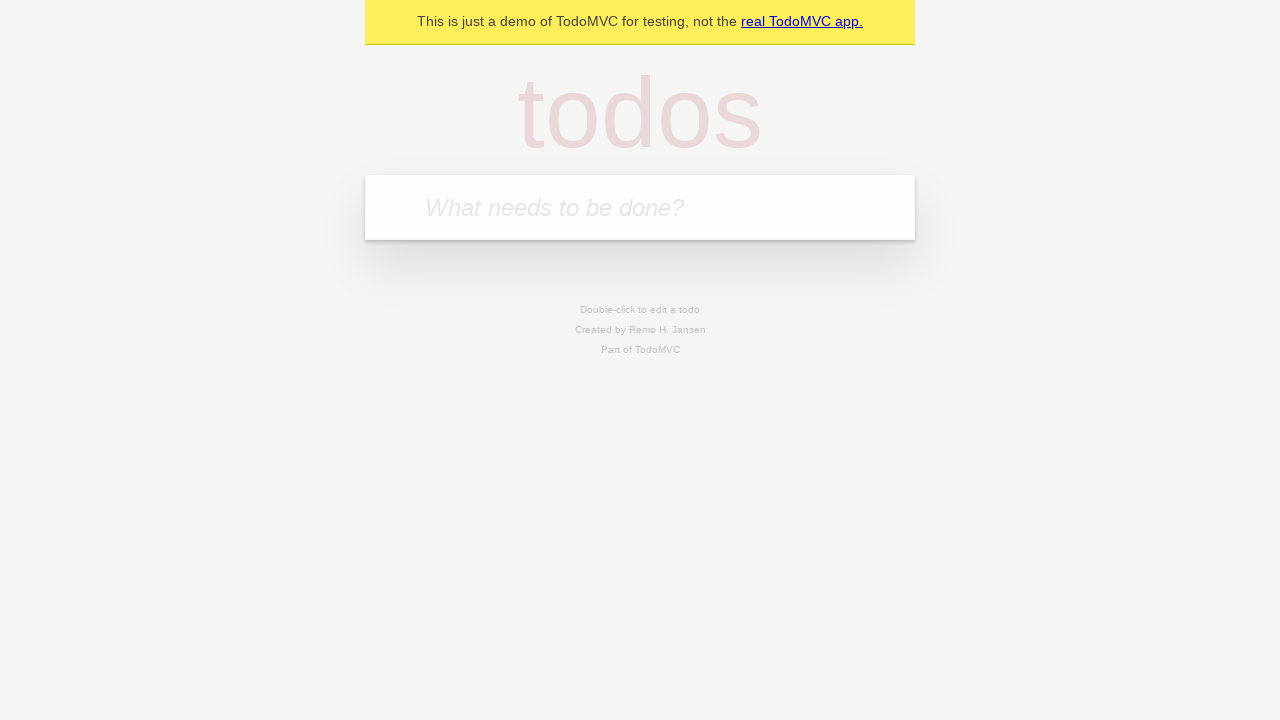

Filled todo input with 'buy some cheese' on internal:attr=[placeholder="What needs to be done?"i]
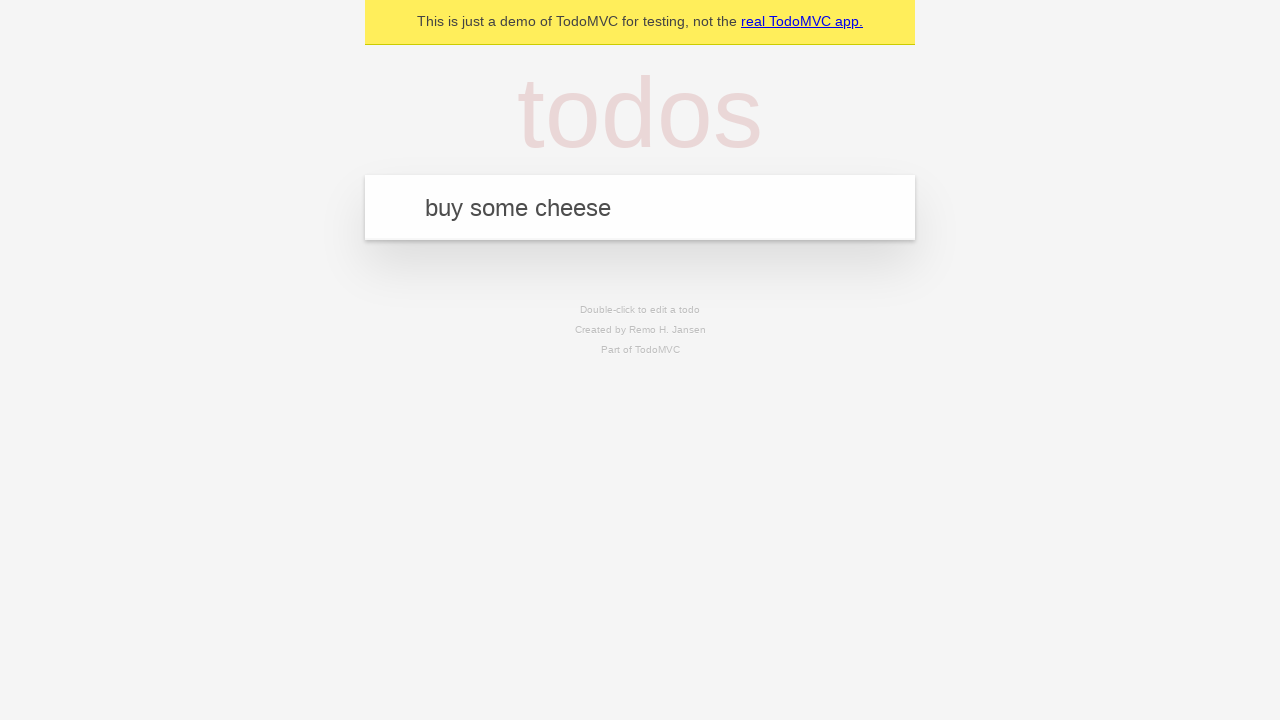

Pressed Enter to add first todo on internal:attr=[placeholder="What needs to be done?"i]
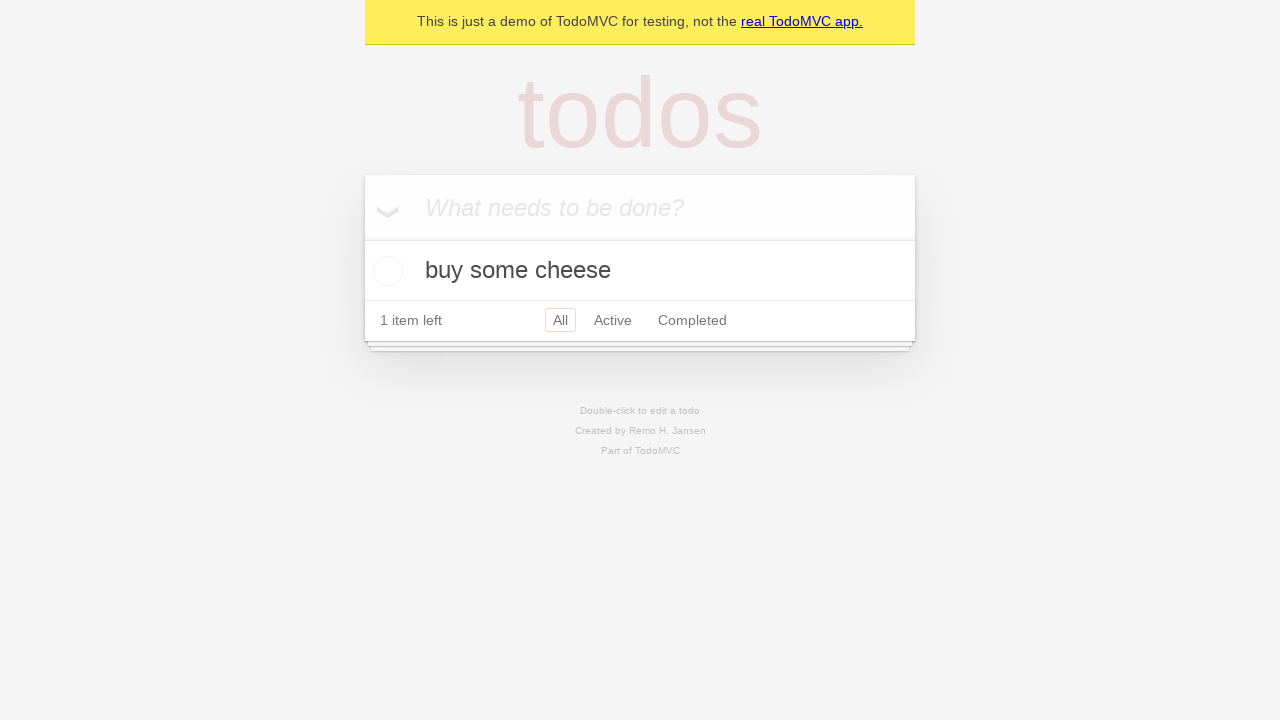

Filled todo input with 'feed the cat' on internal:attr=[placeholder="What needs to be done?"i]
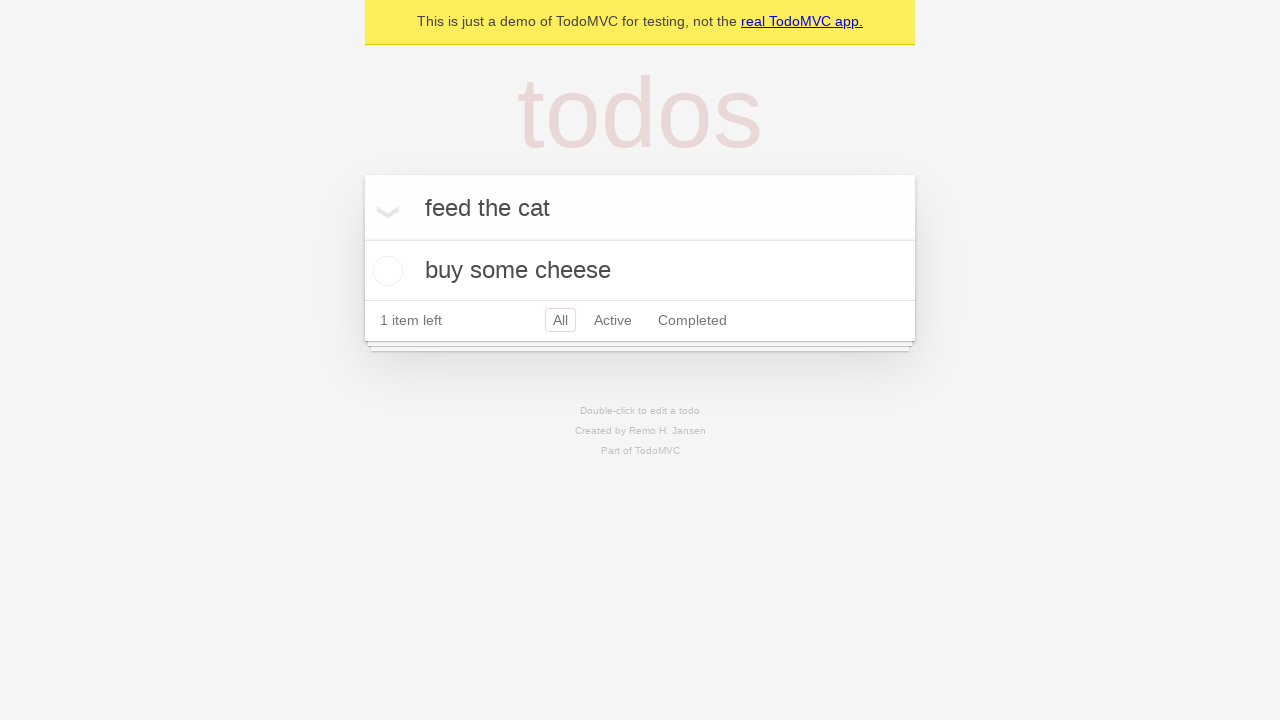

Pressed Enter to add second todo on internal:attr=[placeholder="What needs to be done?"i]
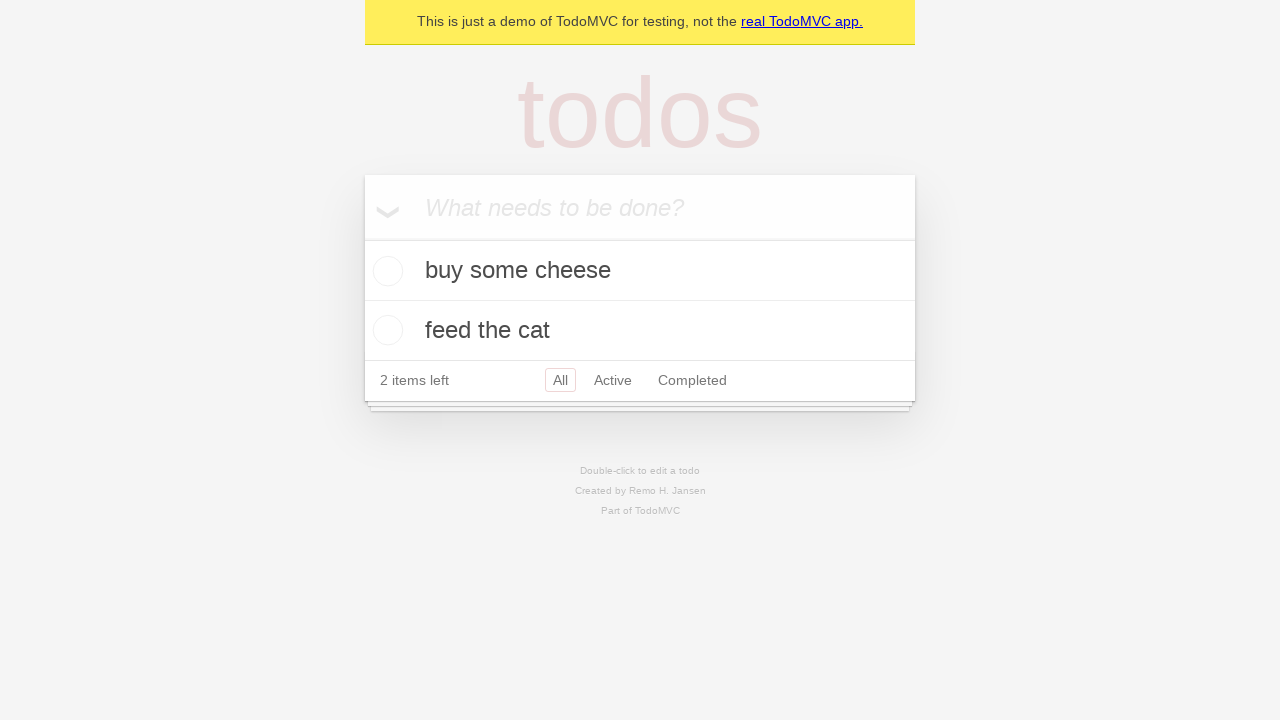

Checked the first todo item at (385, 271) on internal:testid=[data-testid="todo-item"s] >> nth=0 >> internal:role=checkbox
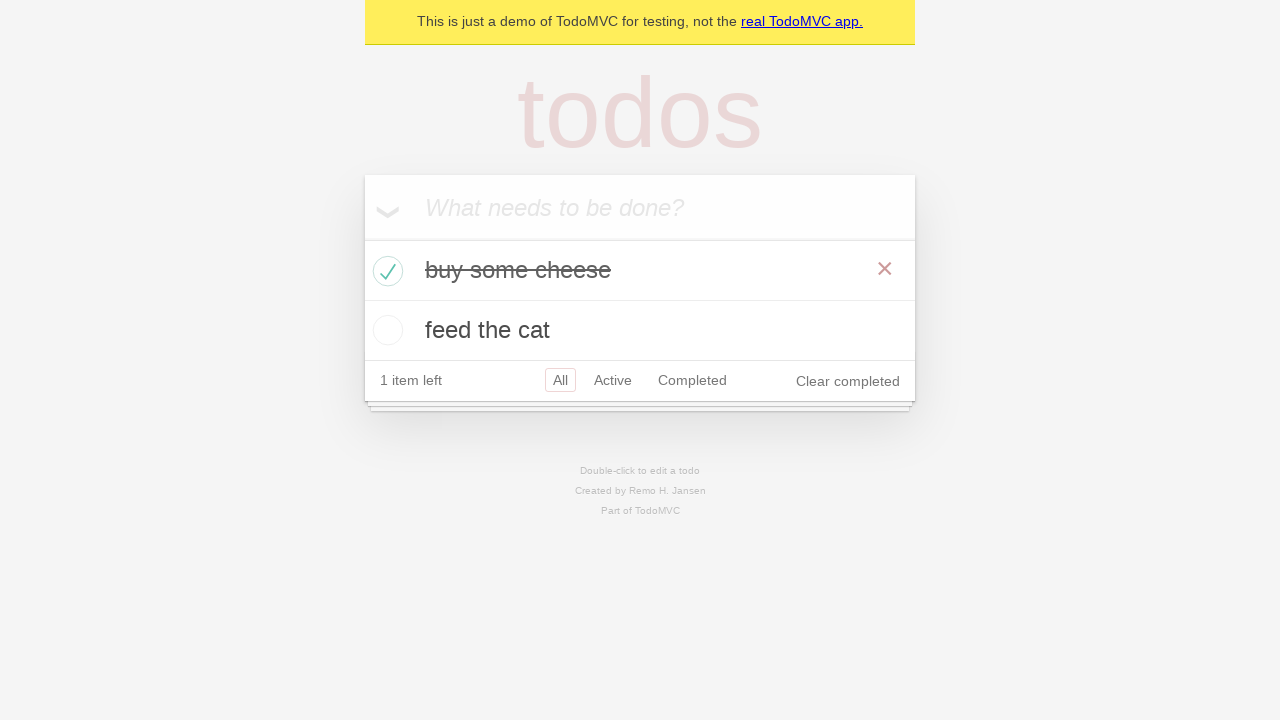

Reloaded the page
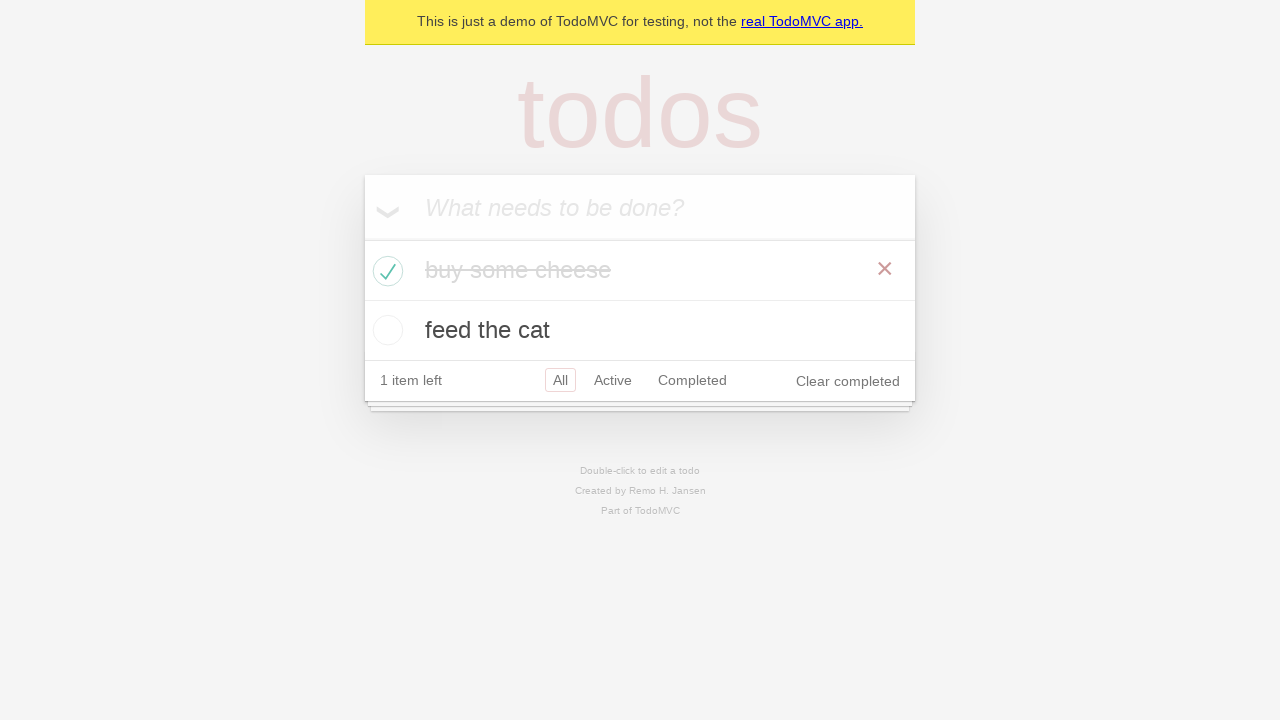

Todo items loaded after page reload - data persisted
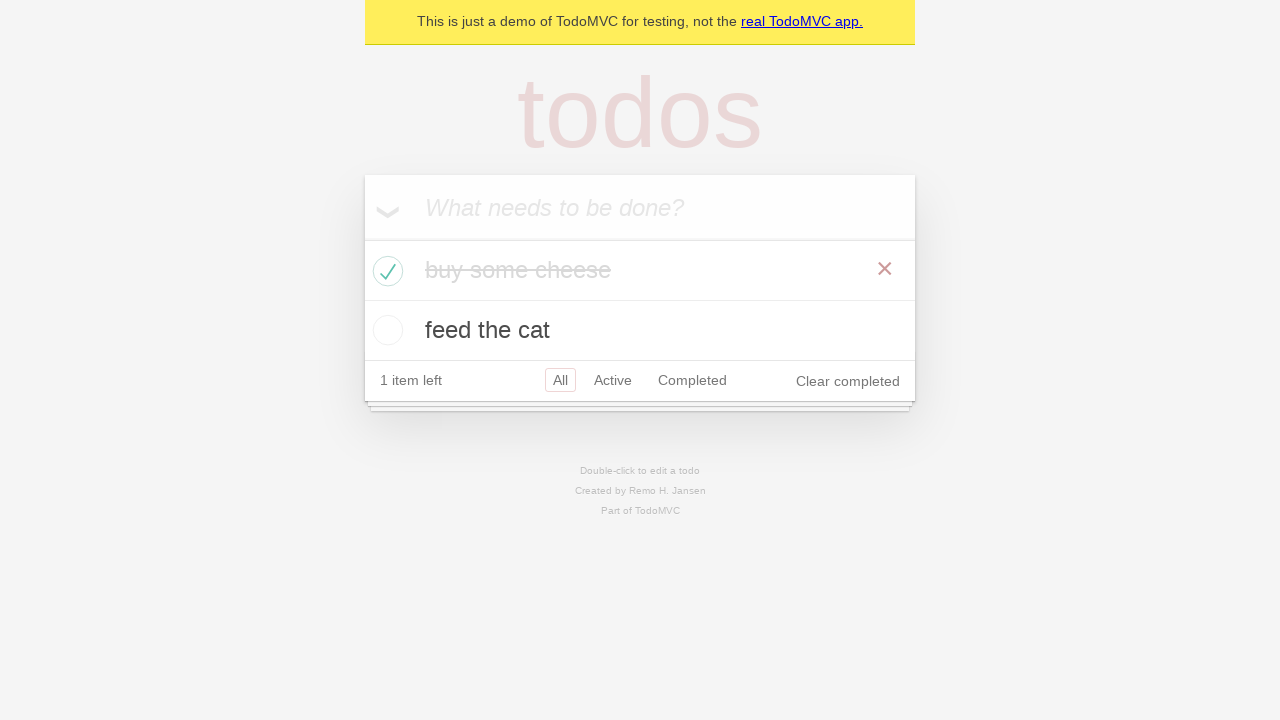

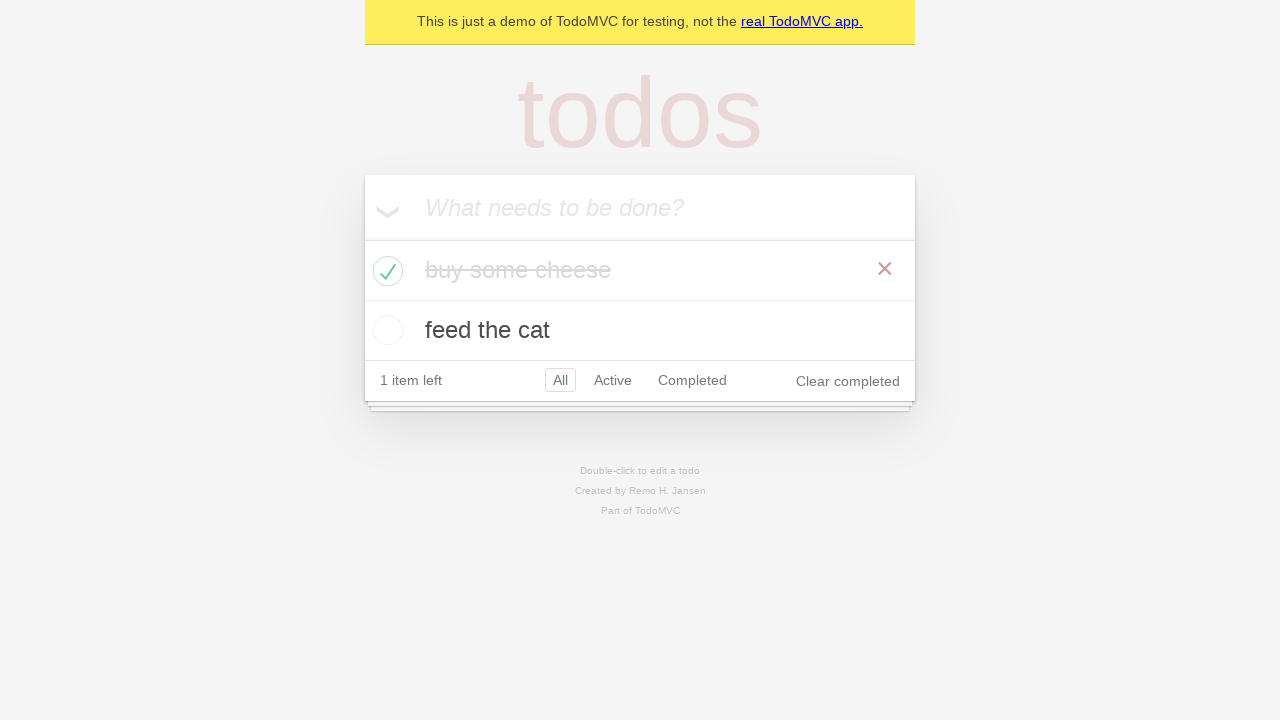